Tests the MakeMyTrip flights page by clicking through different trip type options (One Way, Round Trip, Multi City) to verify they are selectable.

Starting URL: https://www.makemytrip.com/flights/

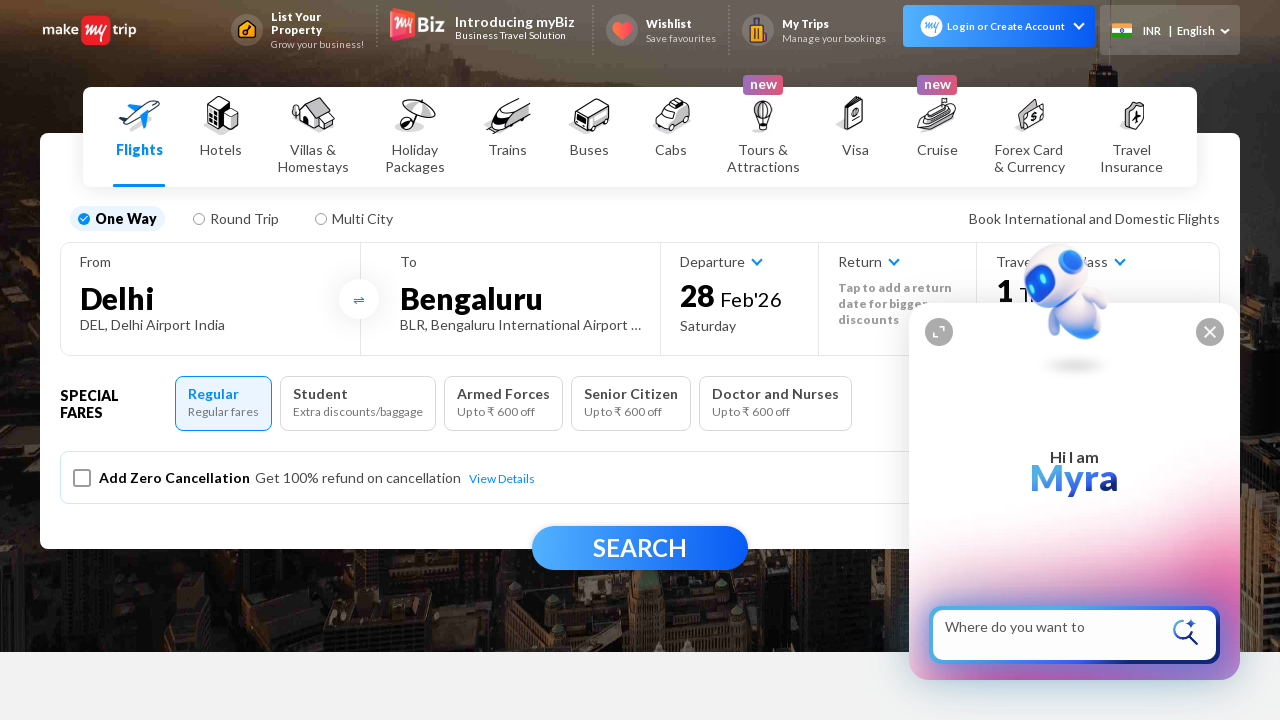

Waited for page to load with networkidle state
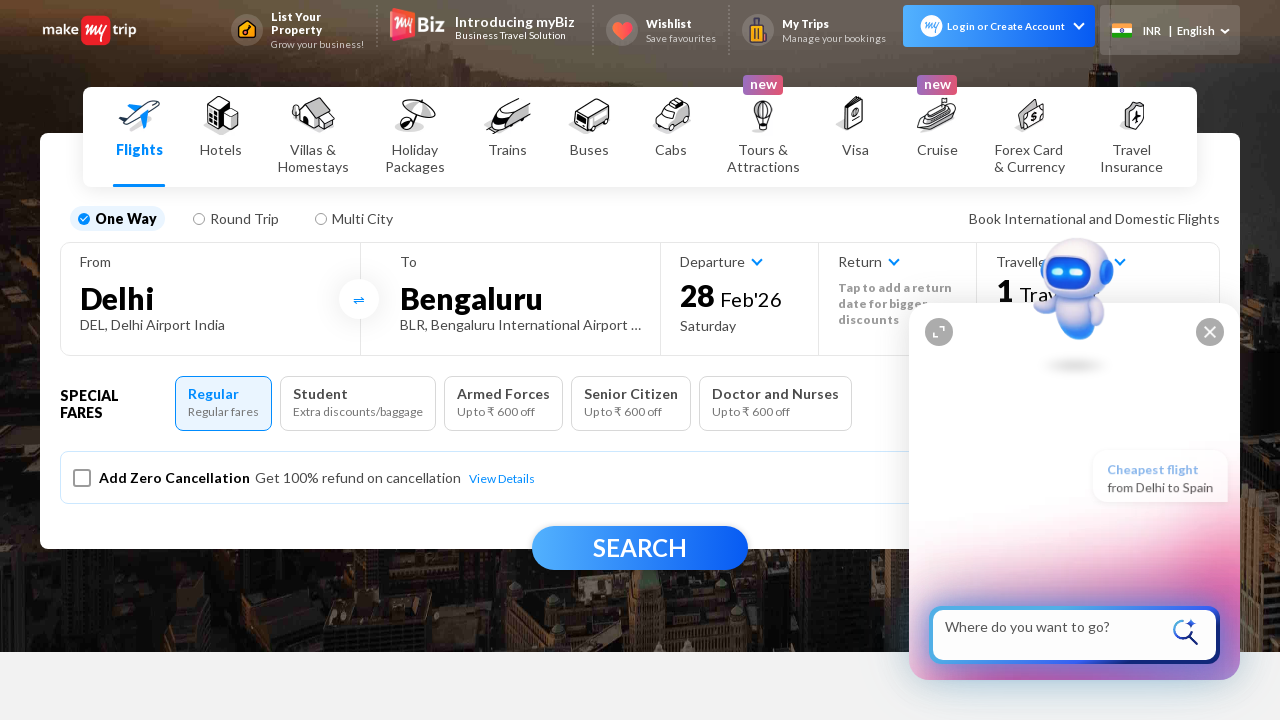

Trip type tabs became visible
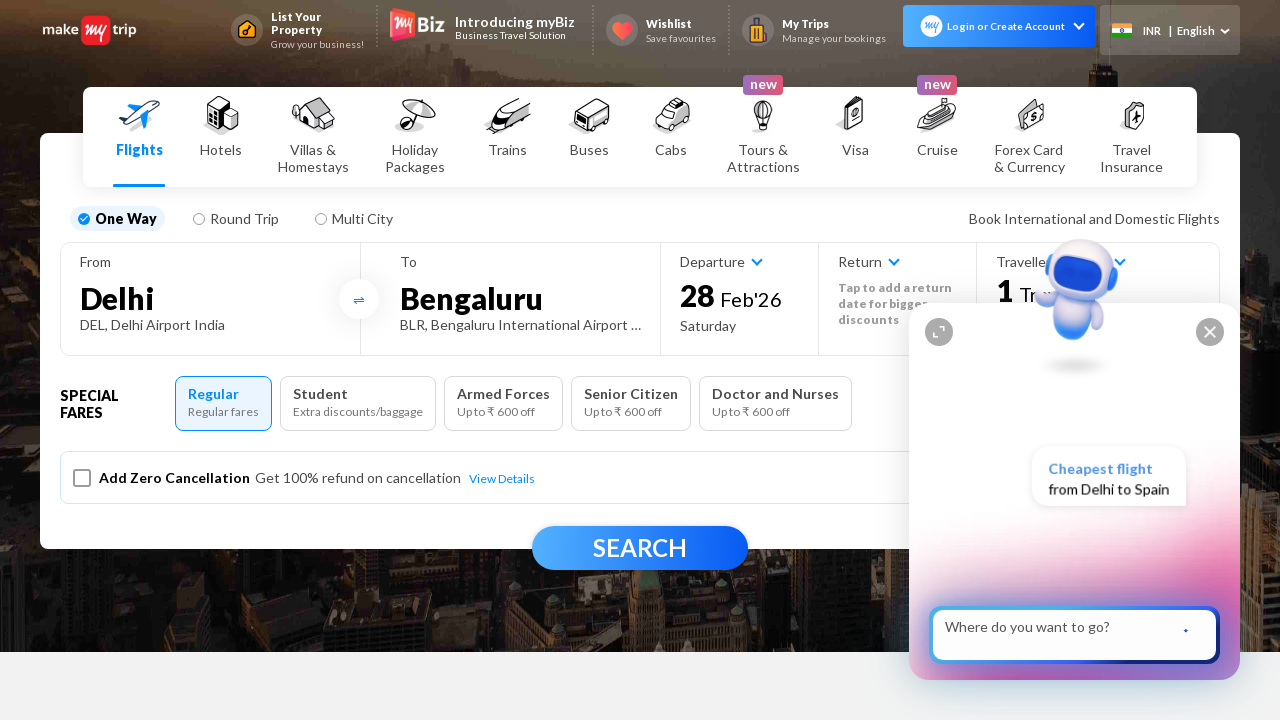

Located all trip type tab elements
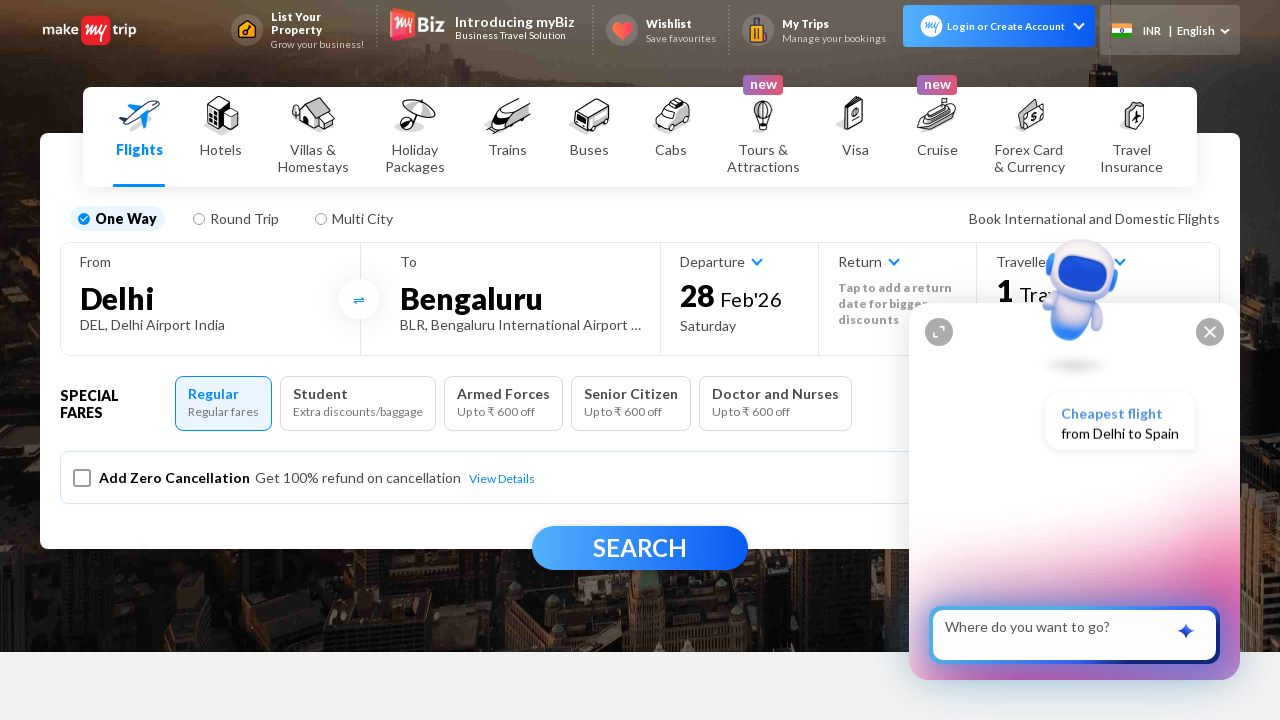

Found 3 trip type options
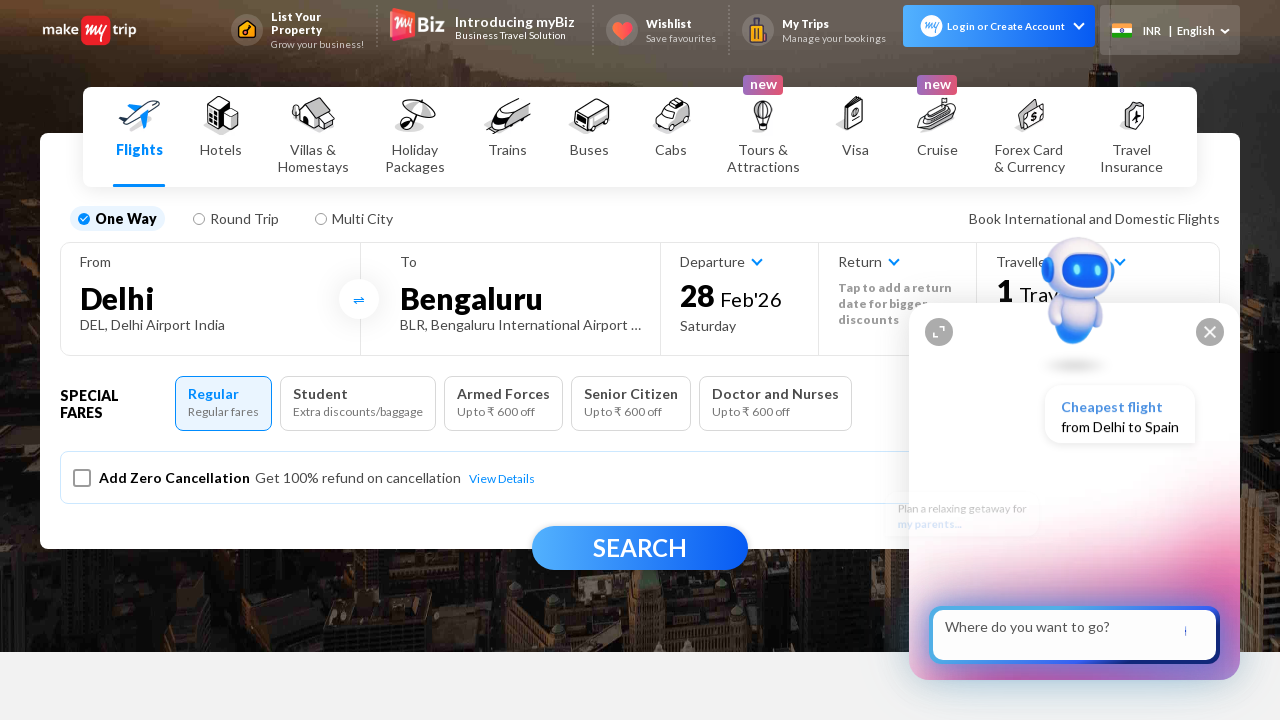

Clicked trip type option 1 of 3 at (84, 218) on ul.fswTabs li span >> nth=0
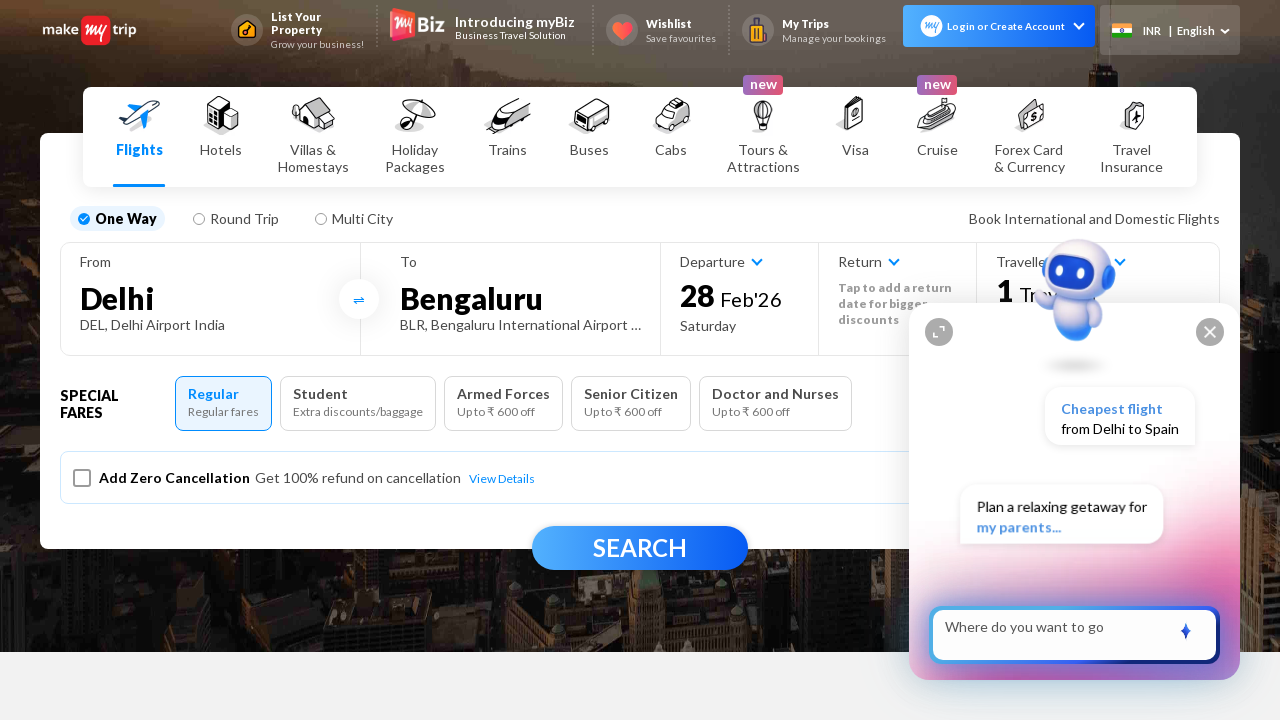

Waited for UI to update after selecting trip type option 1
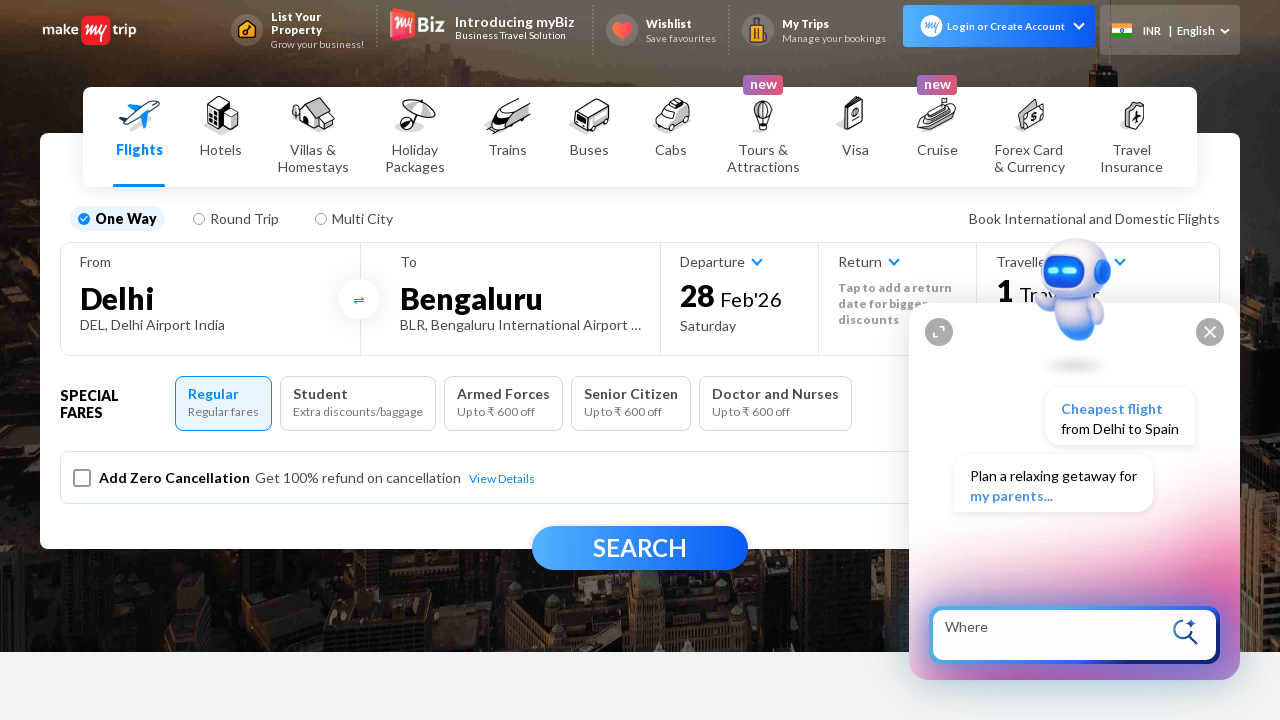

Clicked trip type option 2 of 3 at (199, 218) on ul.fswTabs li span >> nth=1
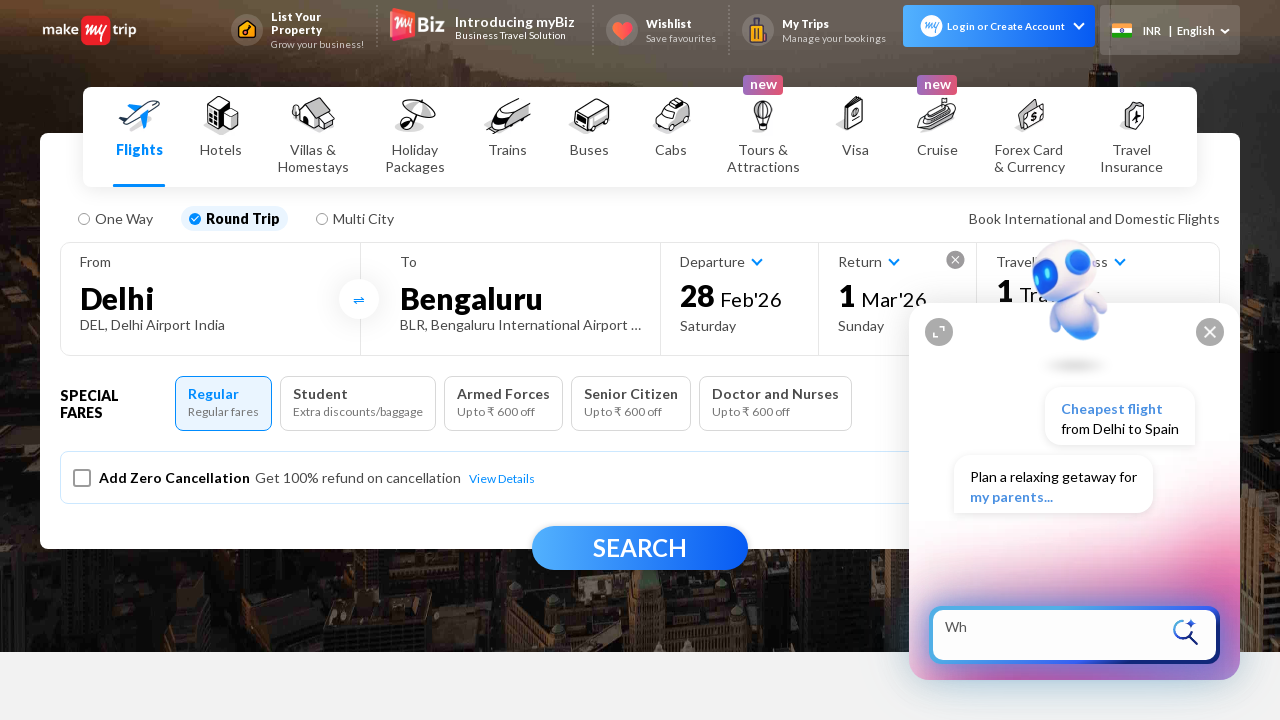

Waited for UI to update after selecting trip type option 2
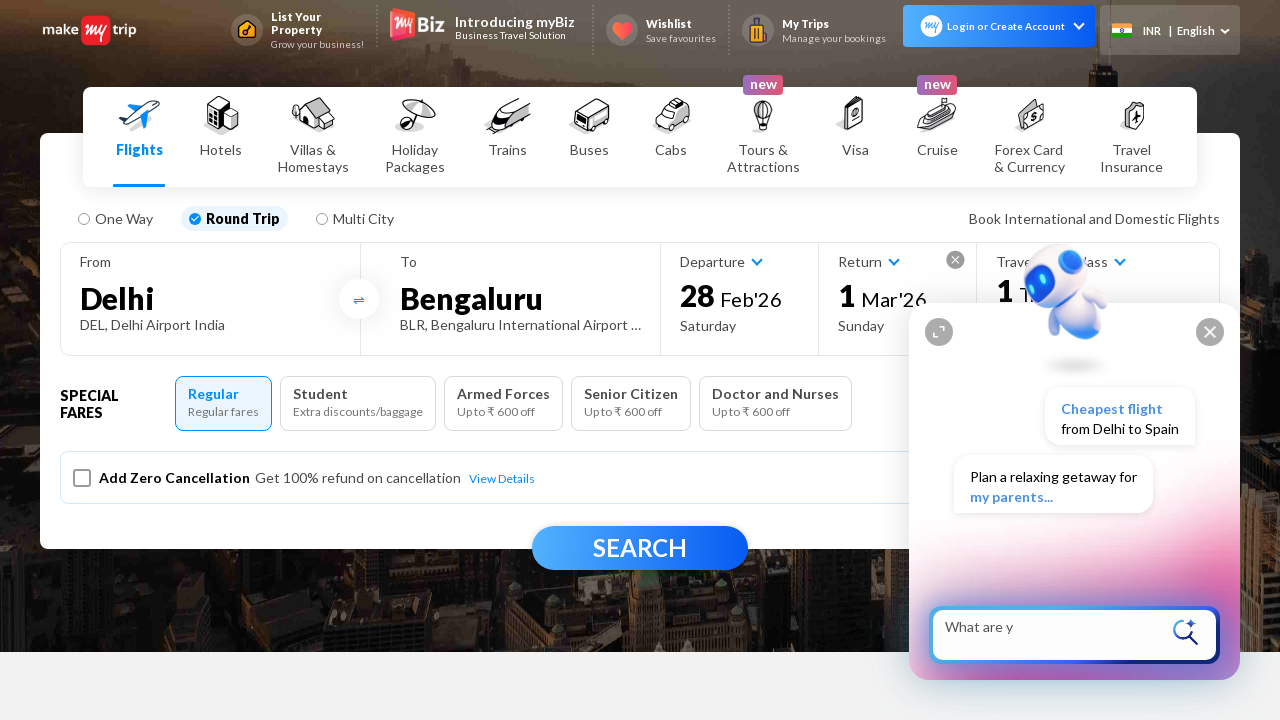

Clicked trip type option 3 of 3 at (322, 218) on ul.fswTabs li span >> nth=2
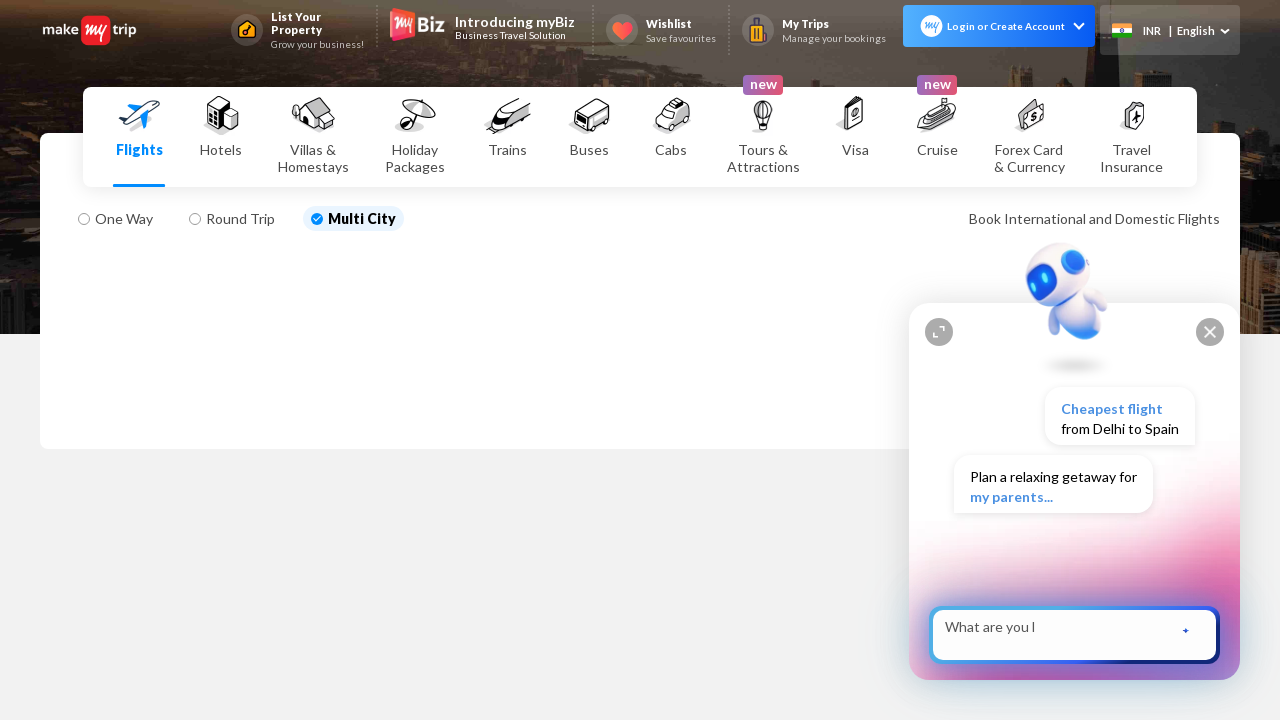

Waited for UI to update after selecting trip type option 3
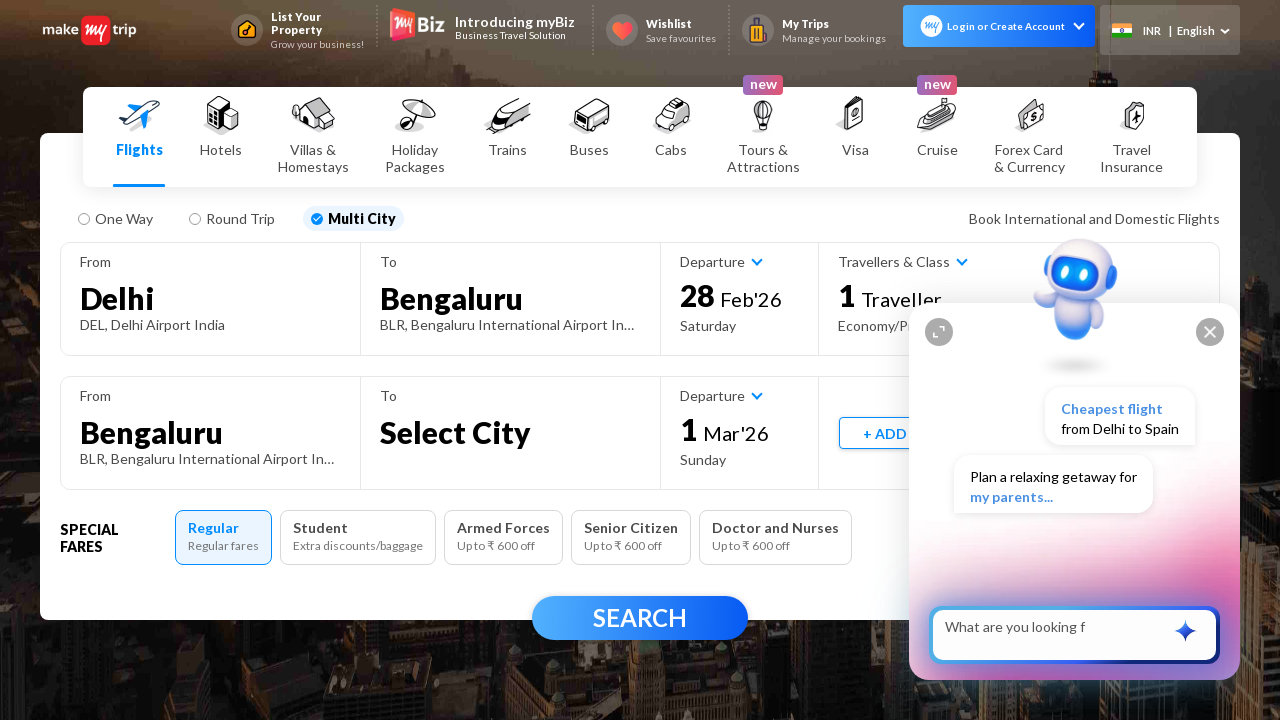

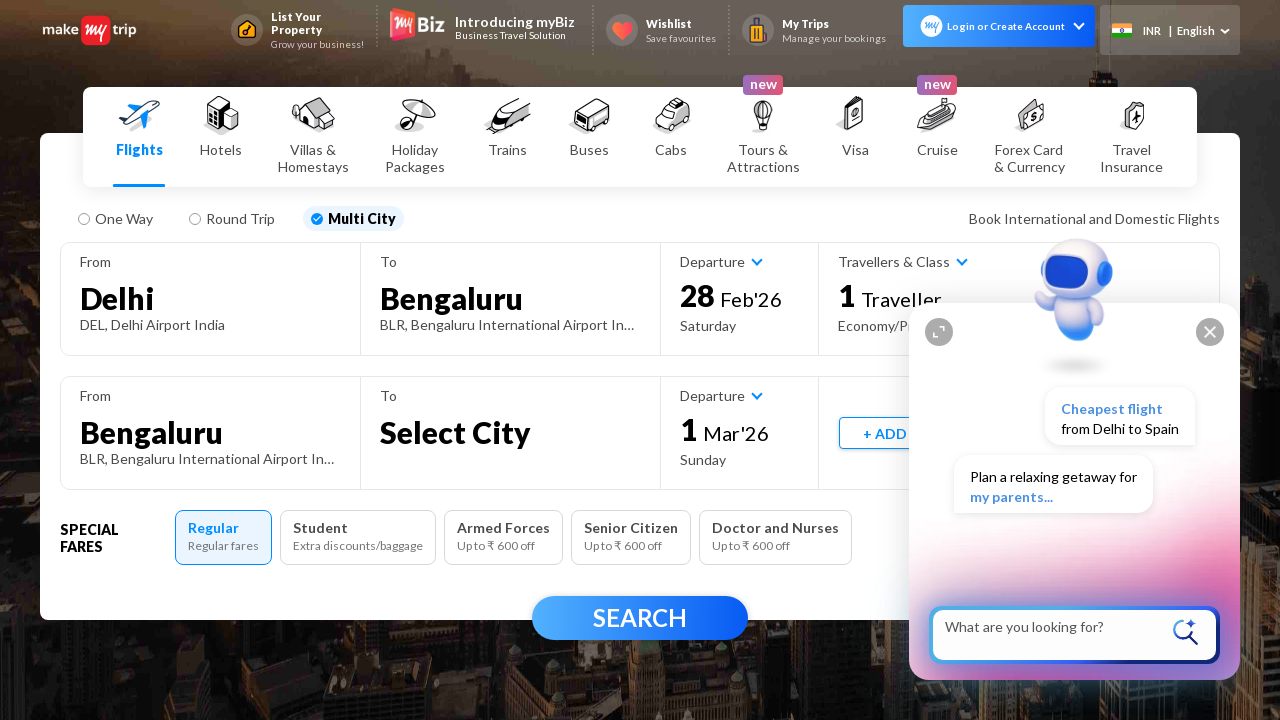